Tests radio button selection functionality by clicking the third radio button and verifying it is selected

Starting URL: https://rahulshettyacademy.com/AutomationPractice/

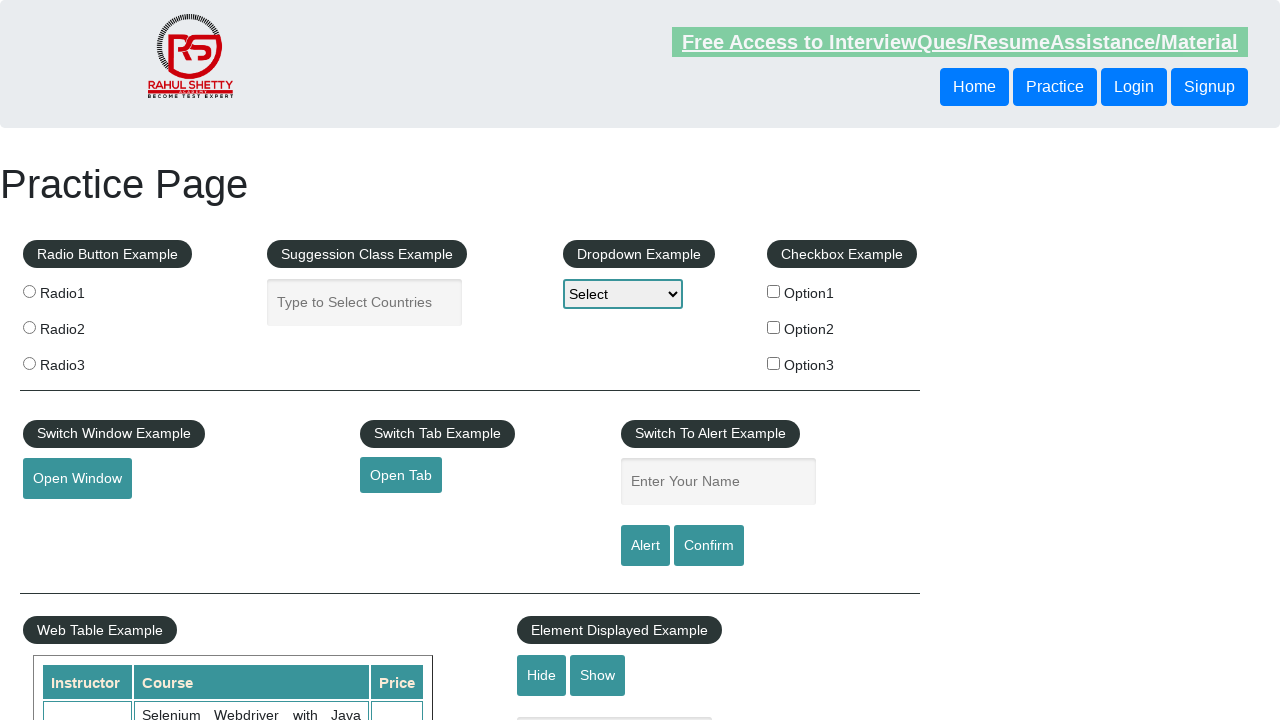

Located all radio buttons on the page
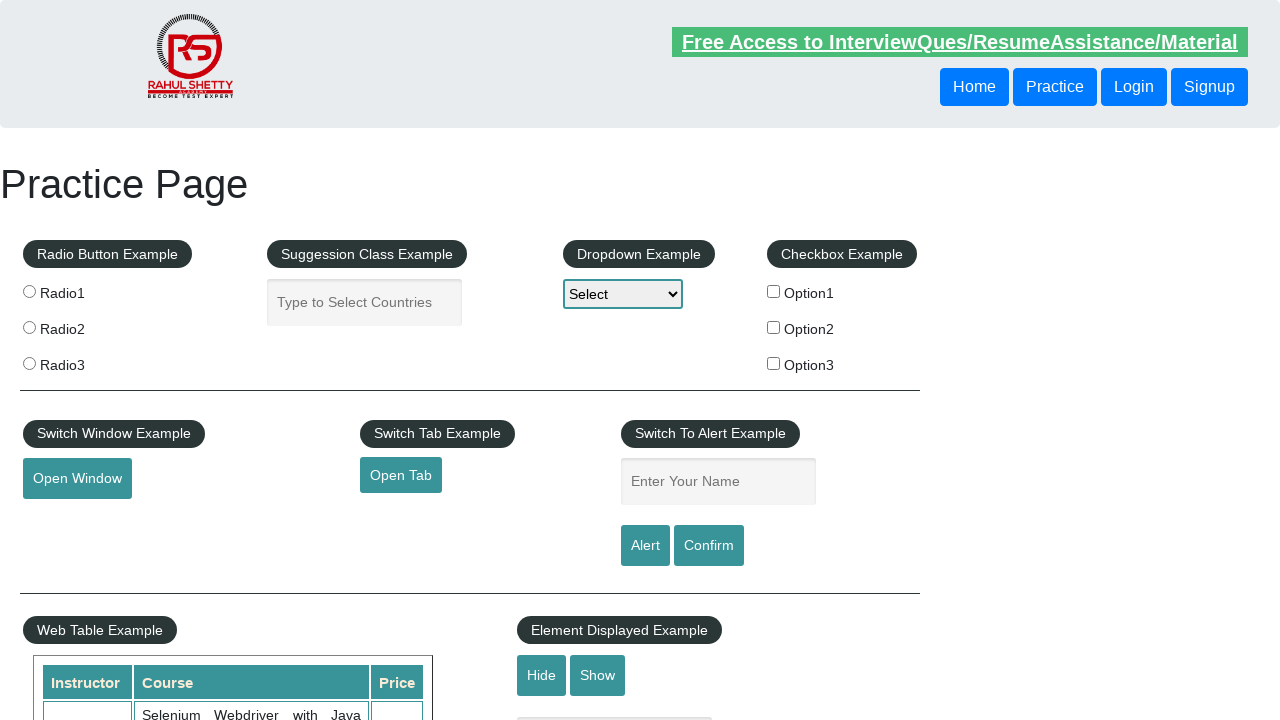

Clicked the third radio button at (29, 363) on .radioButton >> nth=2
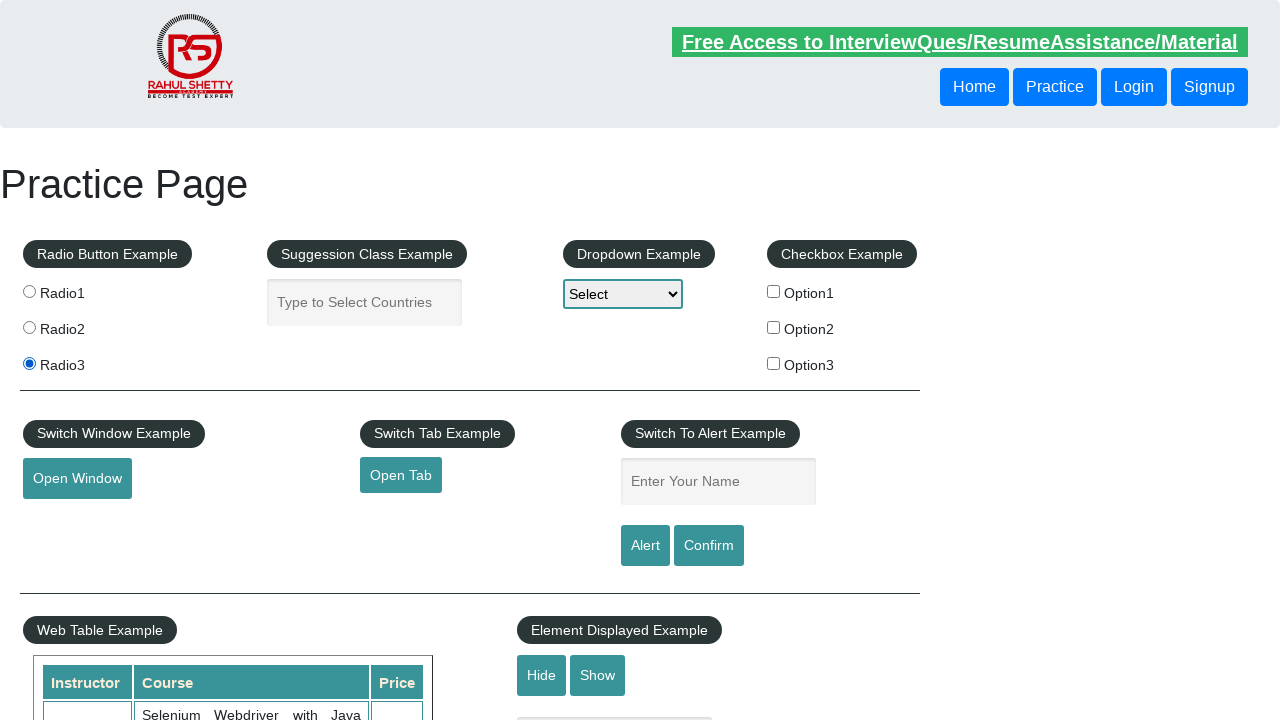

Verified that the third radio button is selected
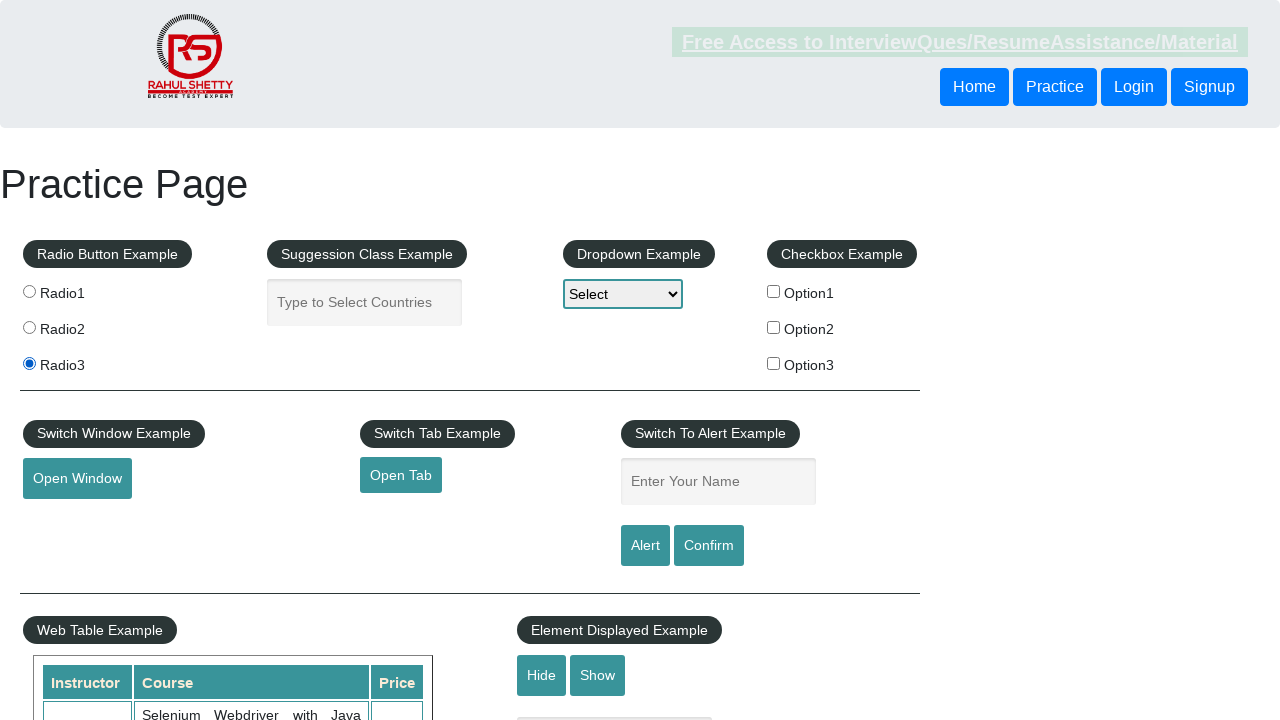

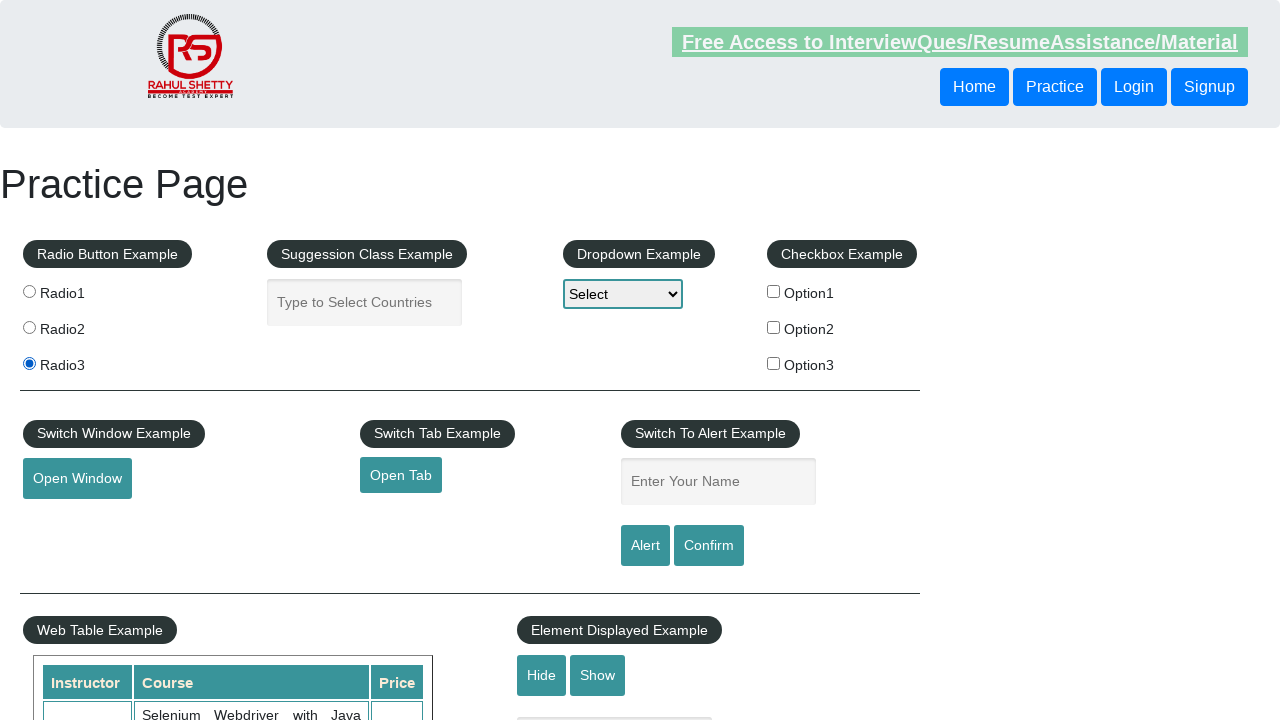